Tests browser window management by opening a new tab and switching between the original and new tabs.

Starting URL: https://demoqa.com/browser-windows

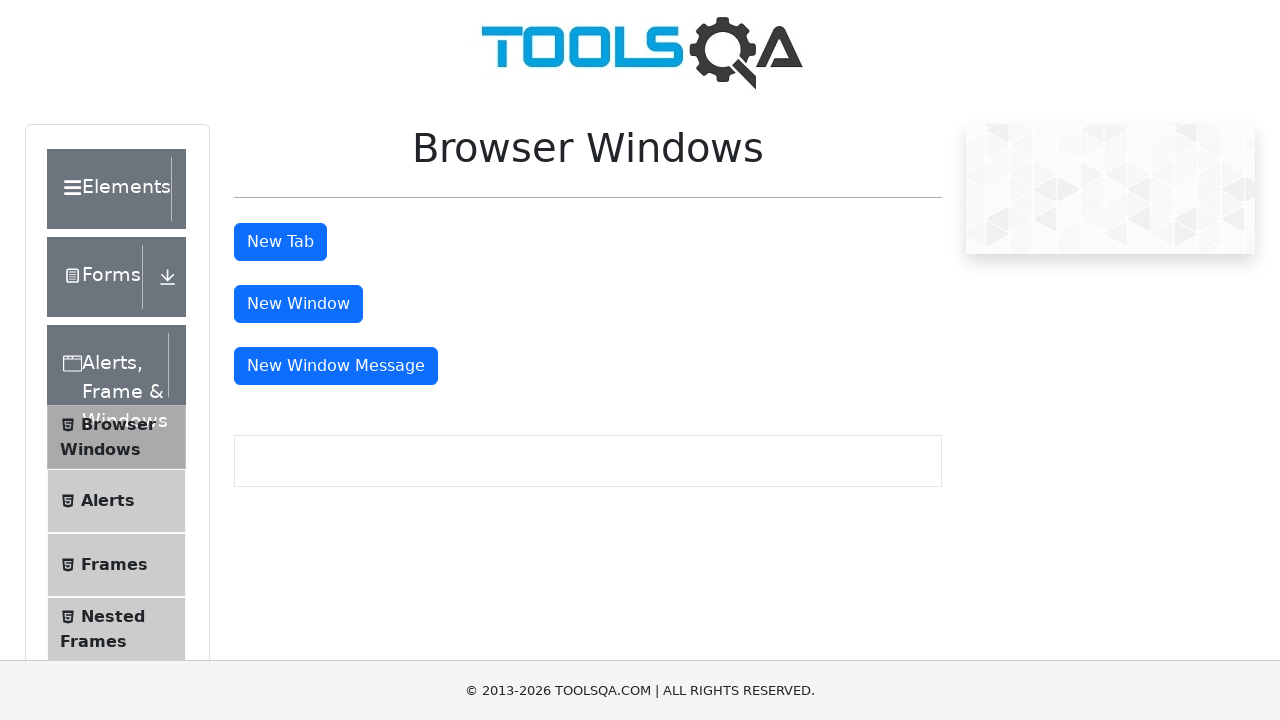

Clicked 'New Tab' button to open a new tab at (280, 242) on #tabButton
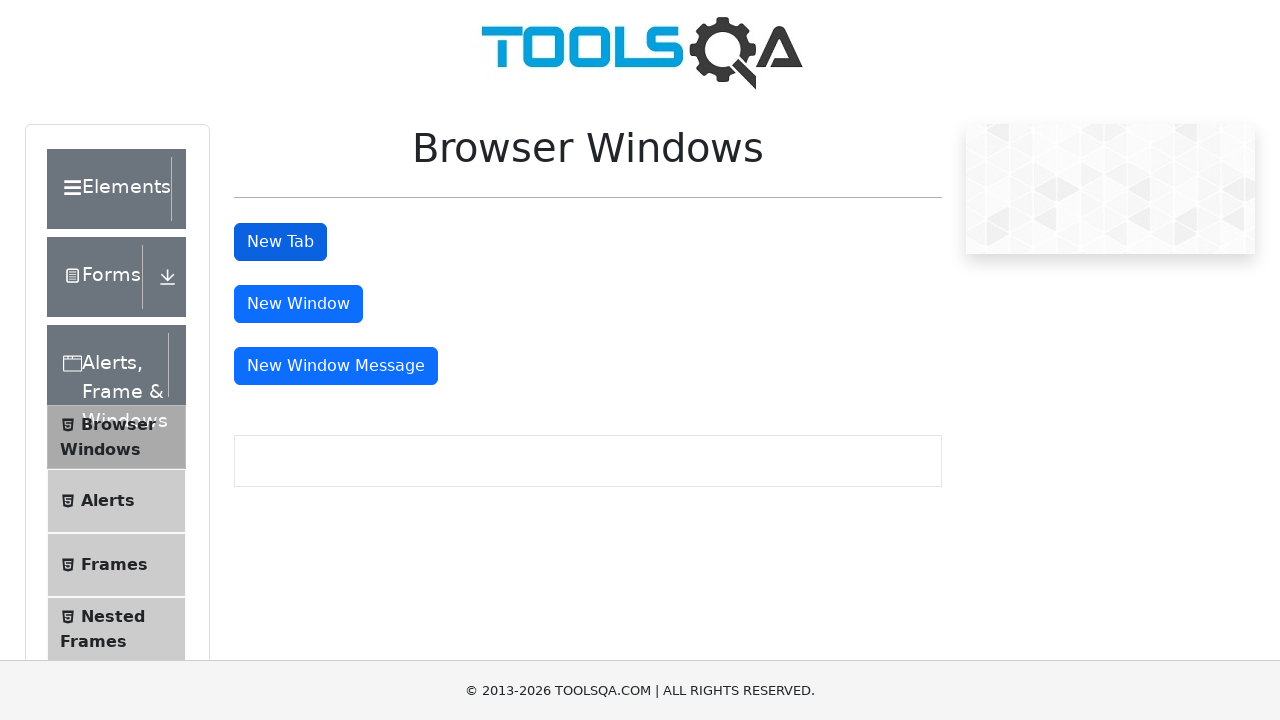

New tab opened and page reference obtained
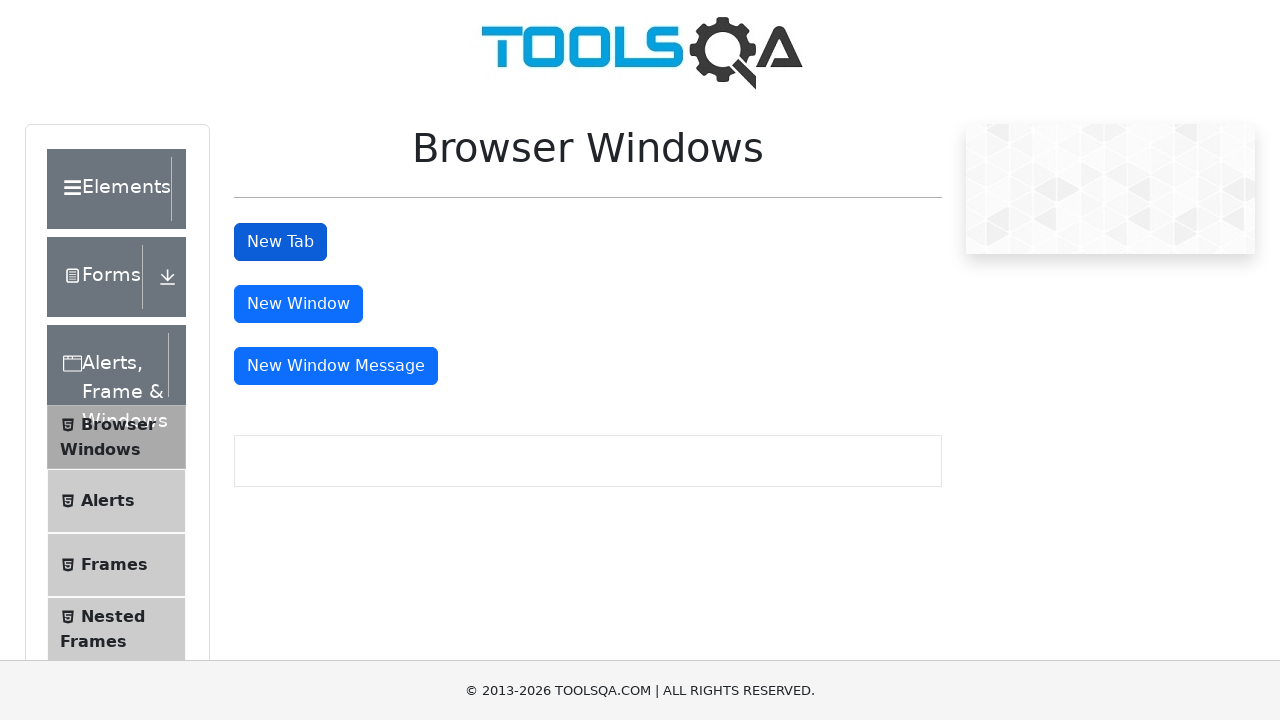

New tab finished loading
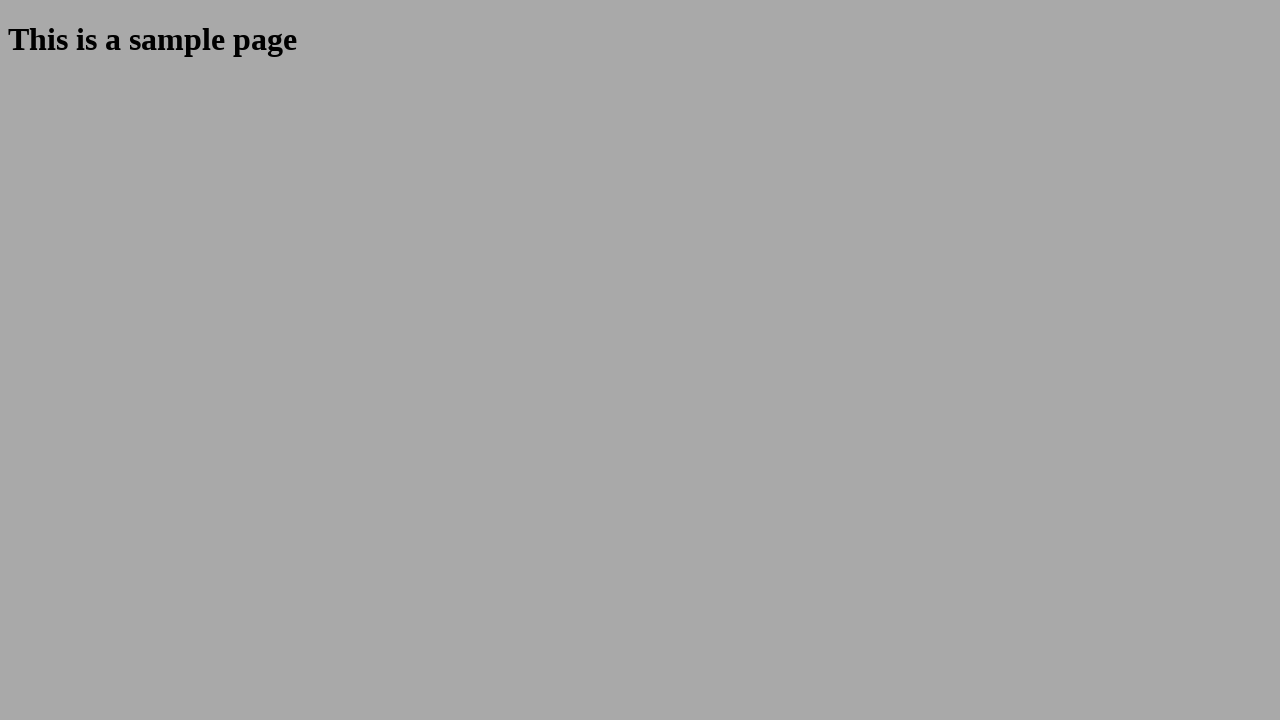

Switched back to original tab
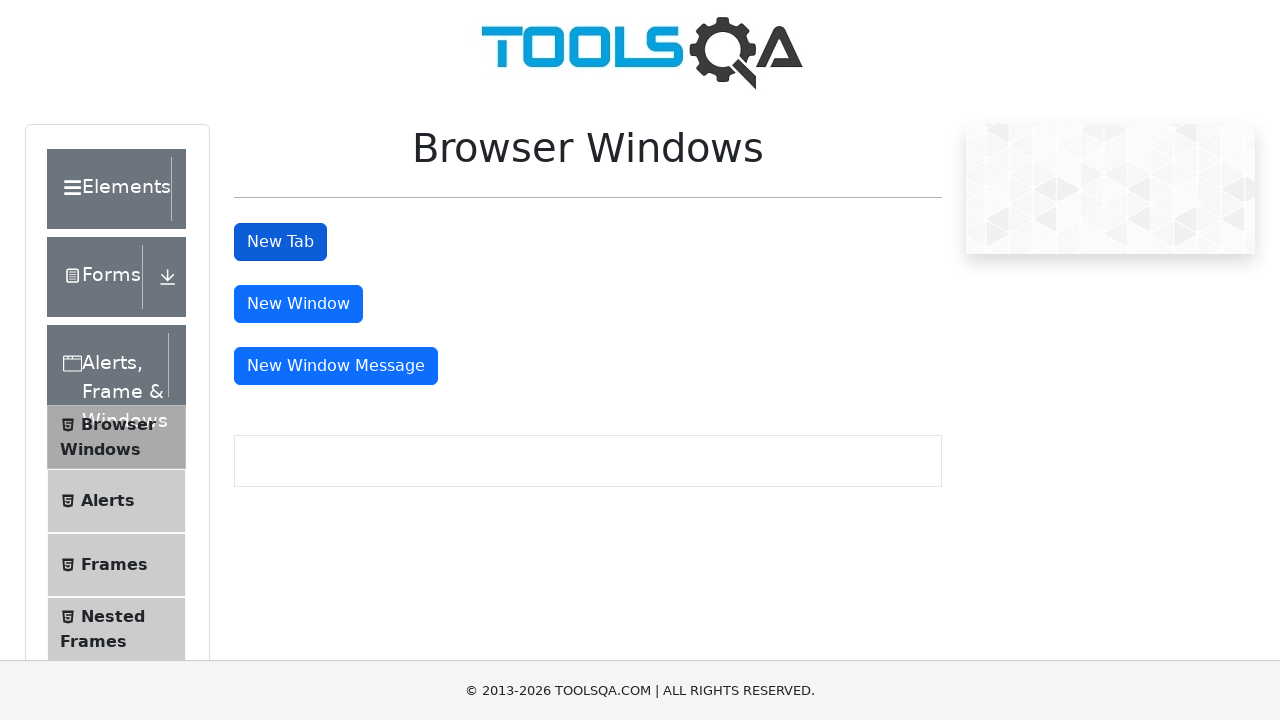

Closed the new tab
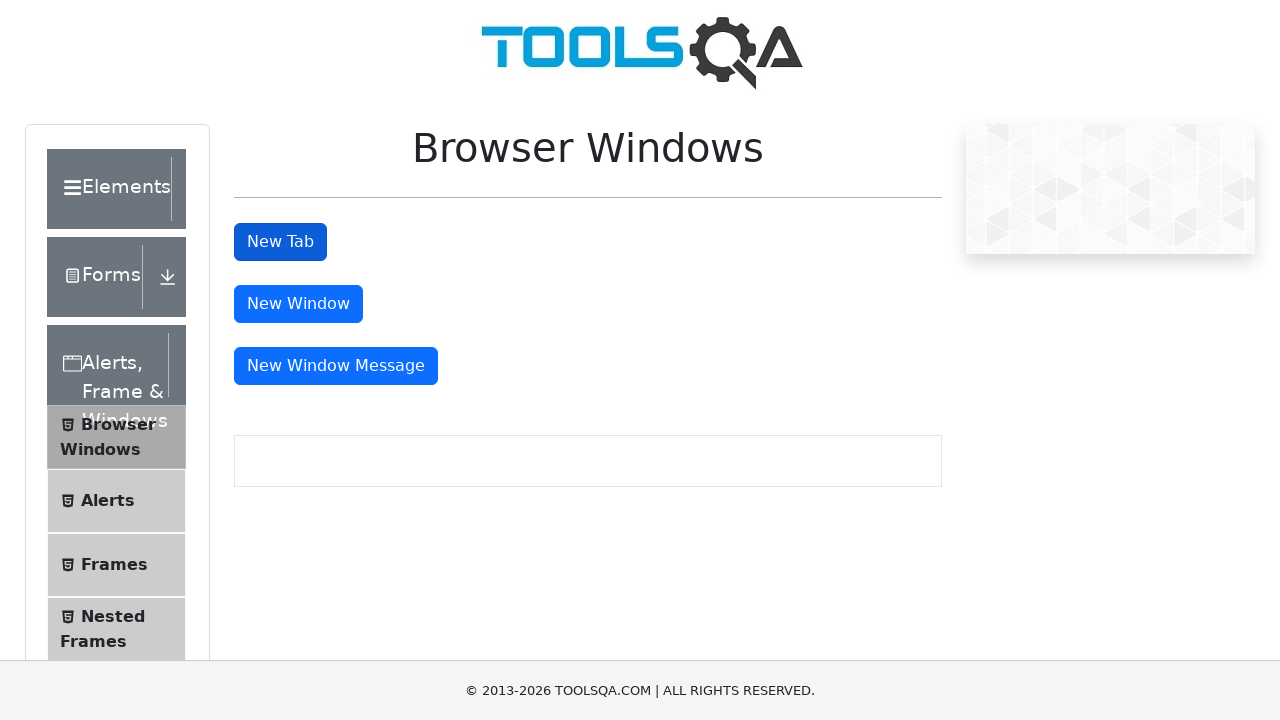

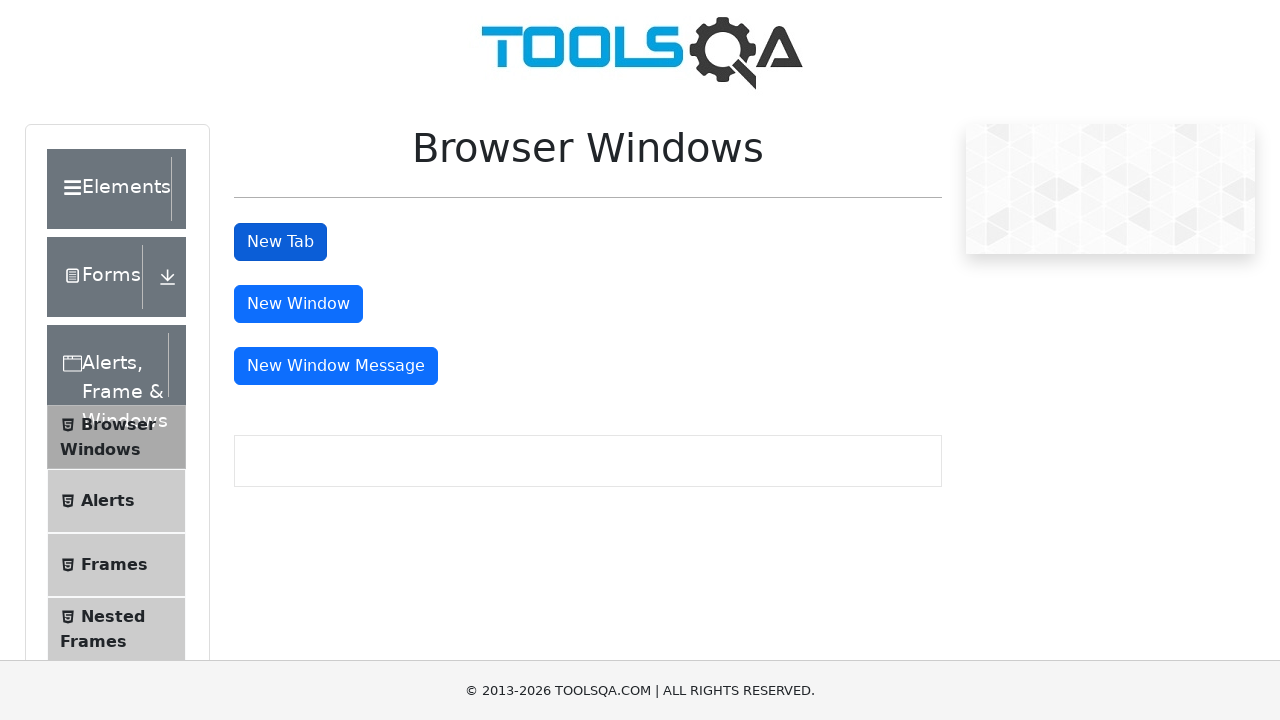